Tests Select2 dropdown by selecting Florida via JavaScript, then clicking the dropdown arrow to verify the highlighted option visually

Starting URL: https://select2.github.io/examples.html

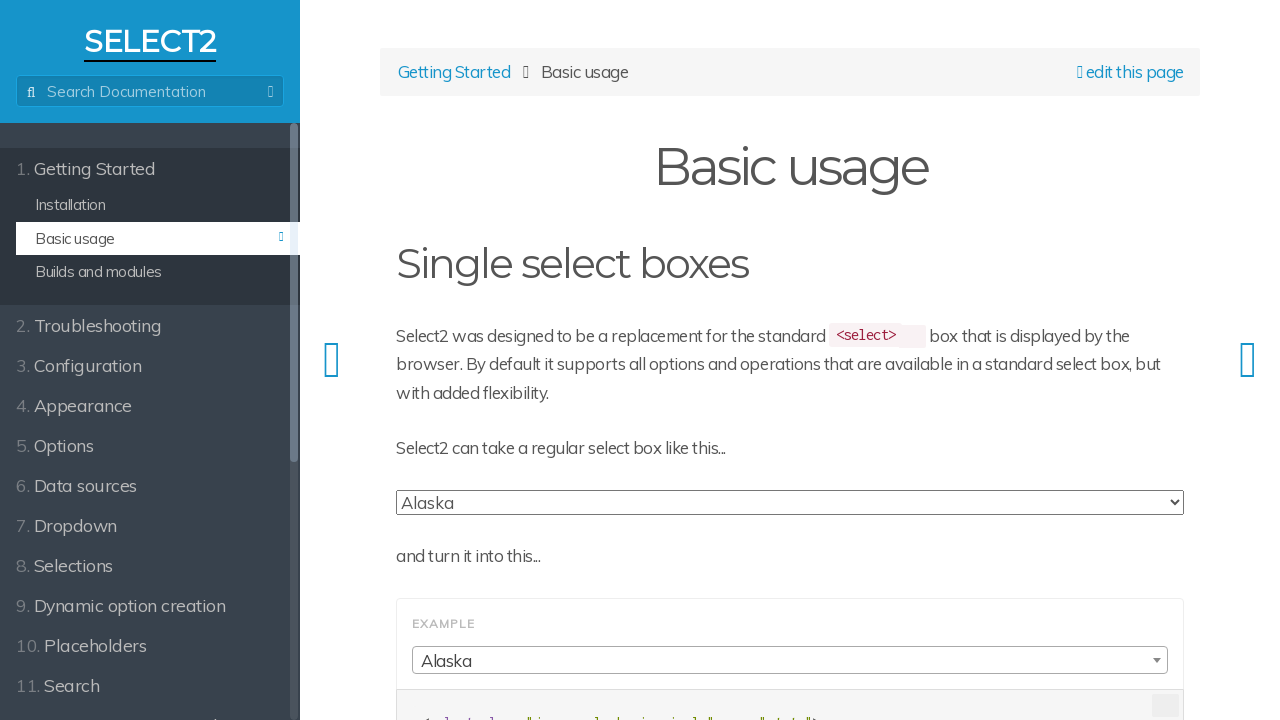

Waited for Select2 element to be visible
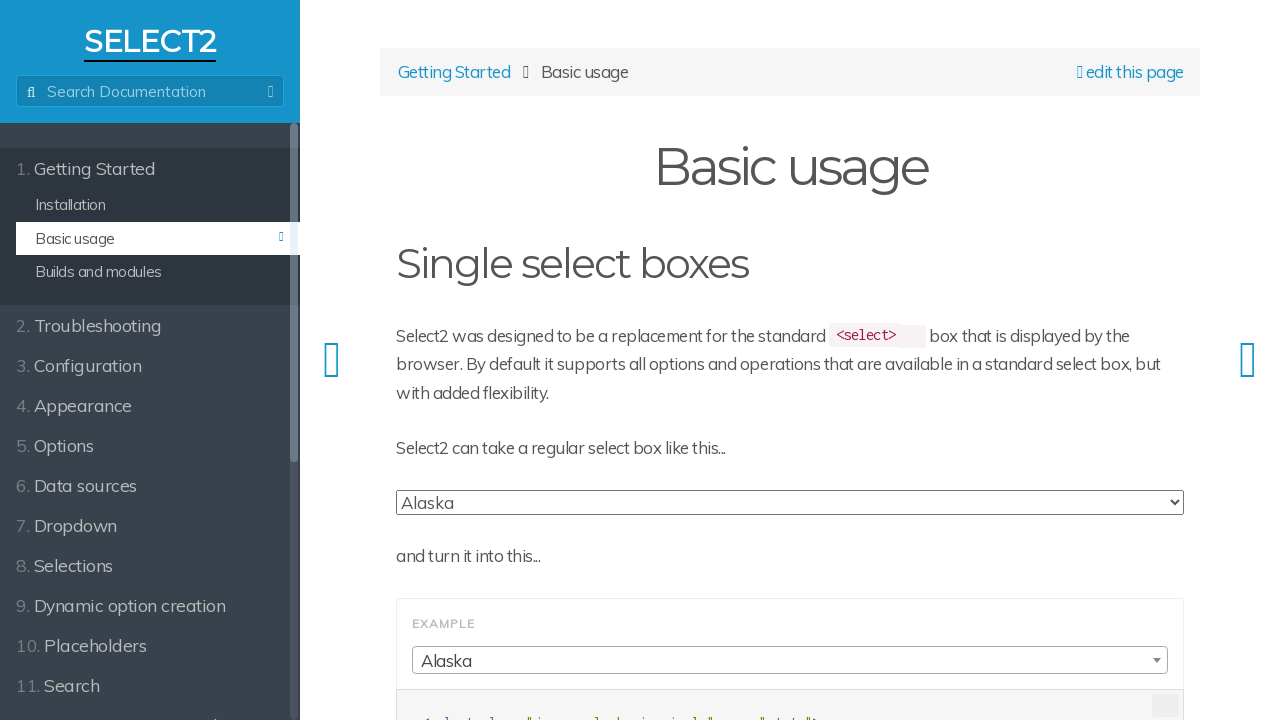

Selected Florida (FL) via JavaScript
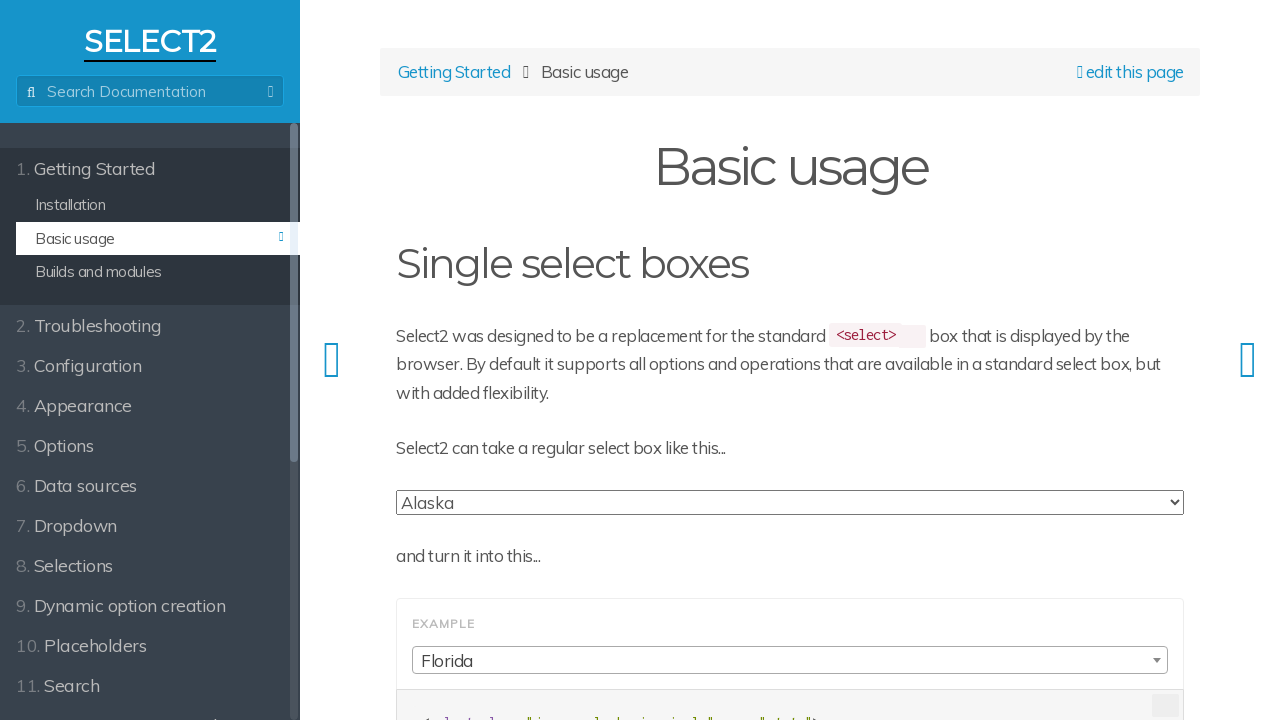

Waited 150ms for selection to process
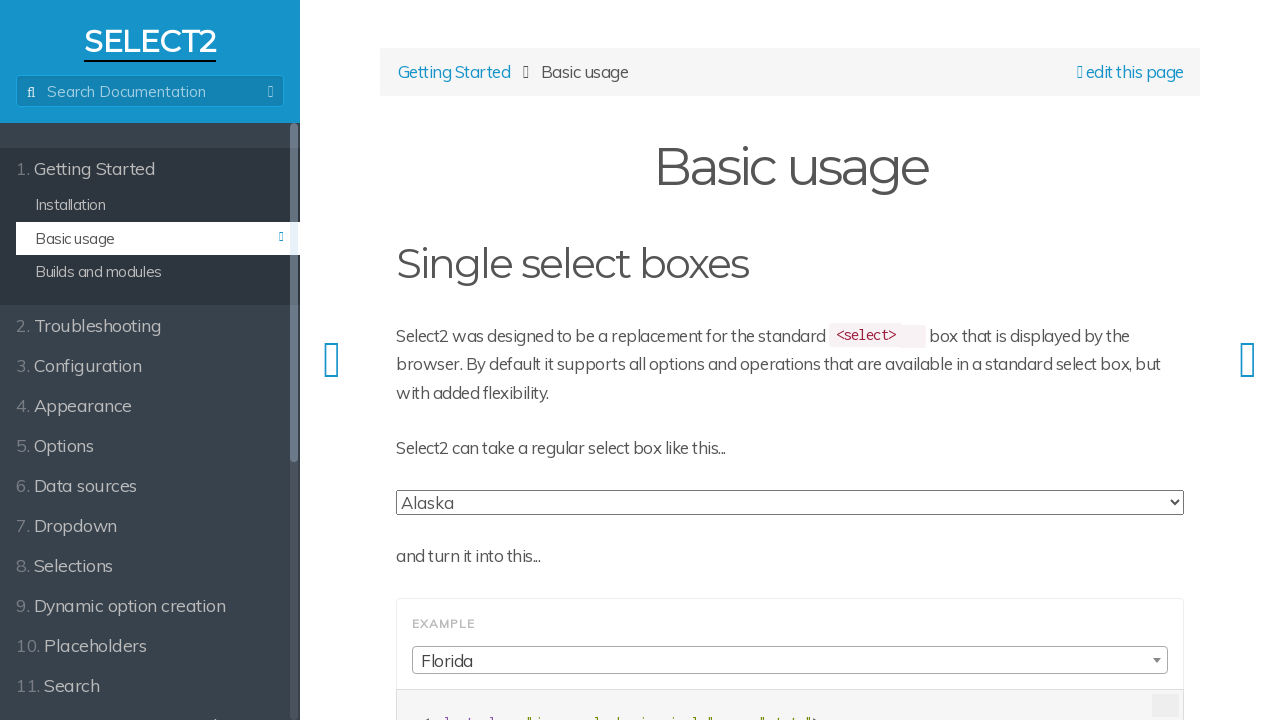

Clicked the Select2 dropdown arrow at (1157, 660) on span.select2-selection__arrow
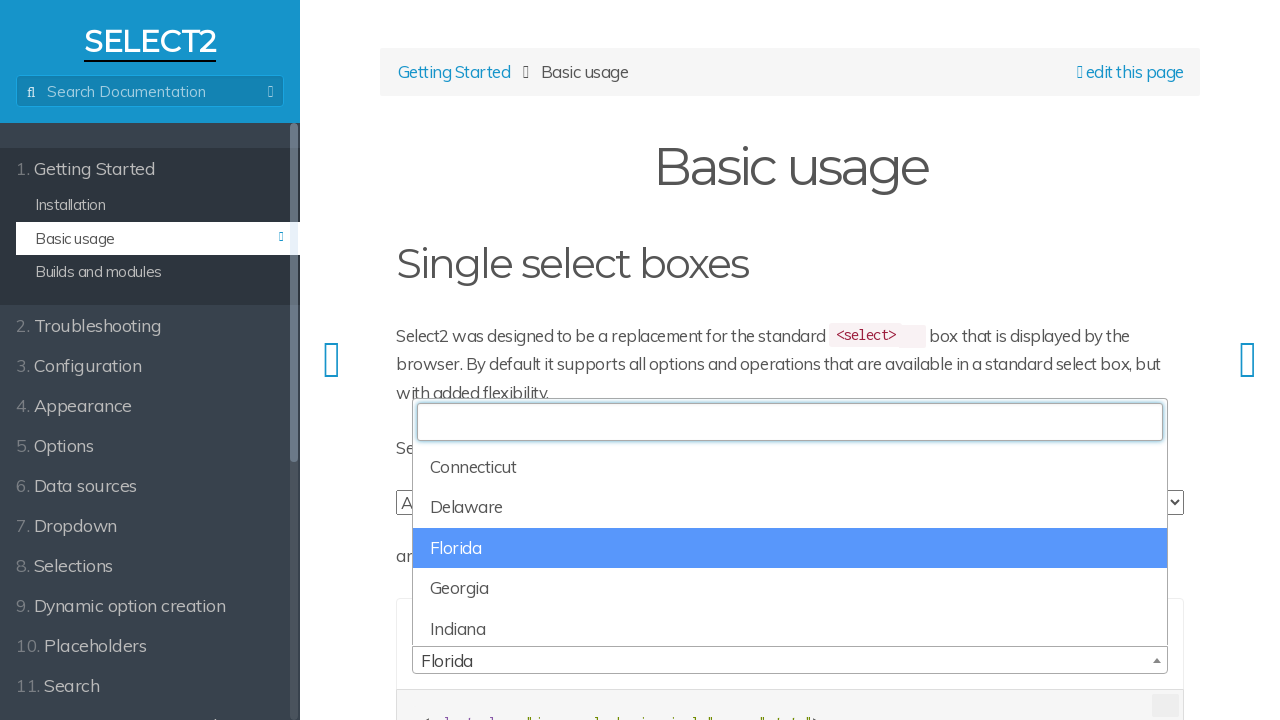

Waited 150ms for dropdown to open
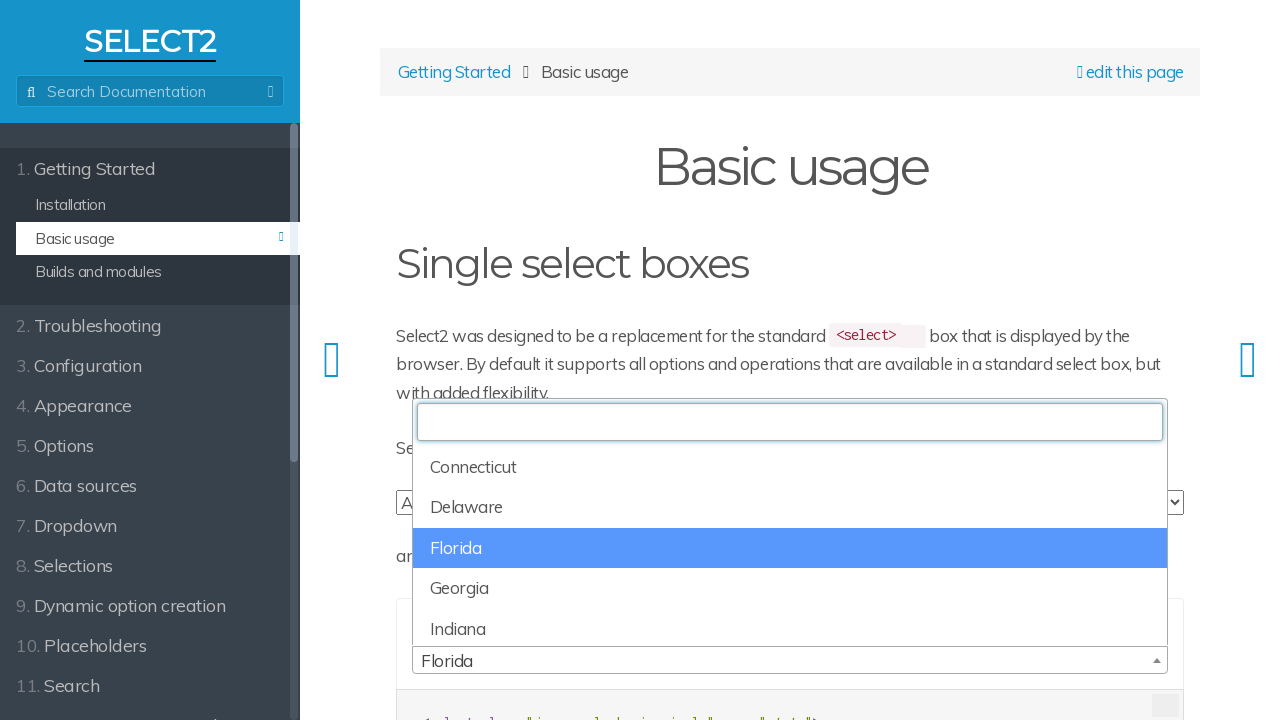

Waited for Select2 results dropdown to appear
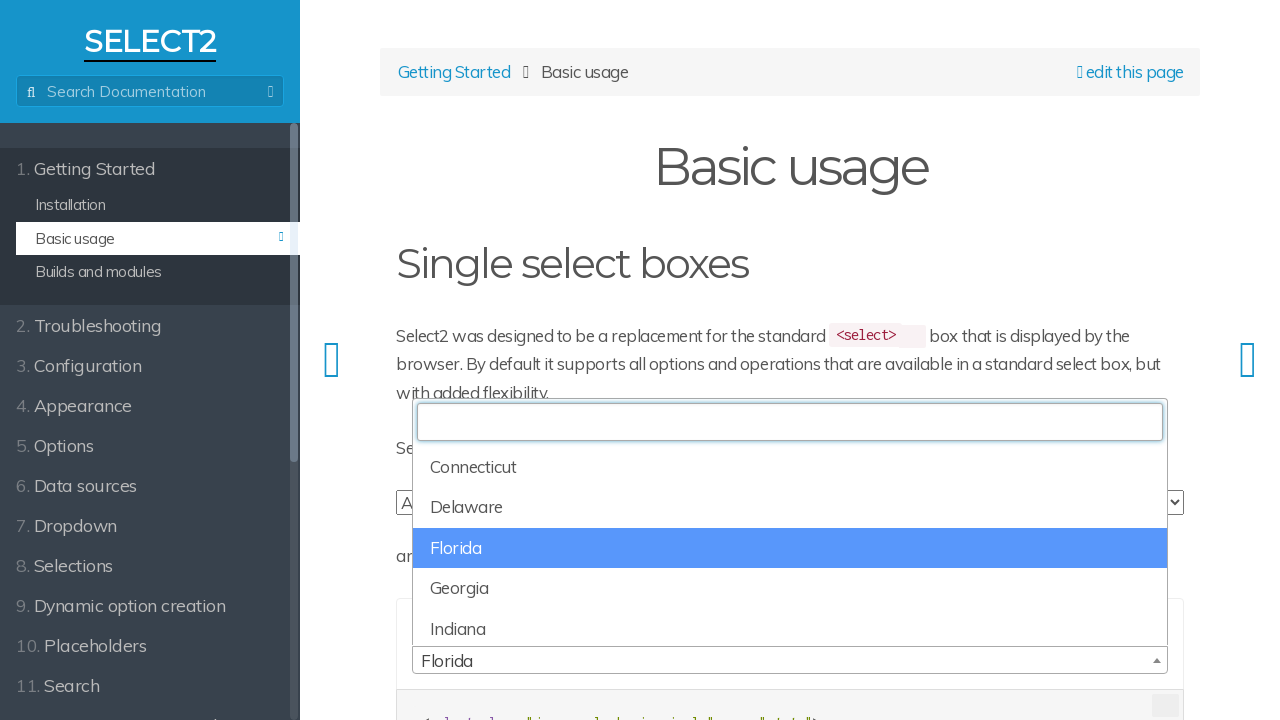

Clicked the highlighted option in the dropdown at (790, 548) on li.select2-results__option--highlighted
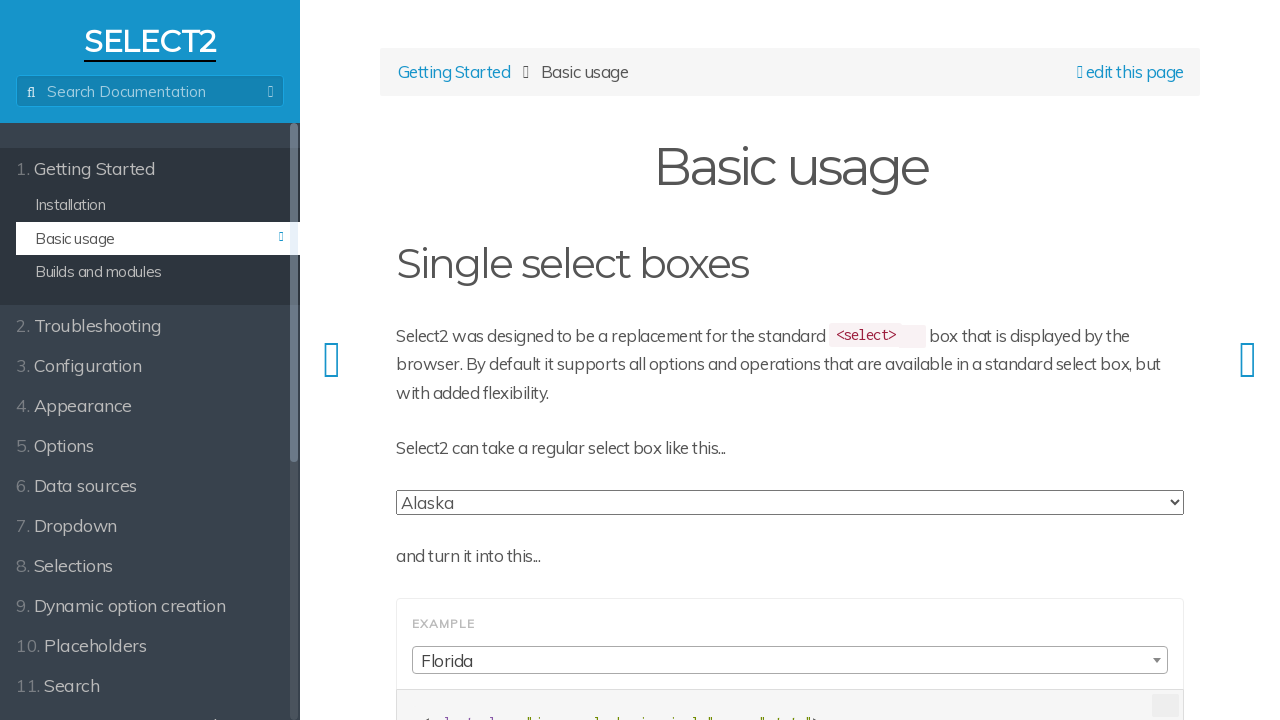

Waited 150ms after clicking highlighted option
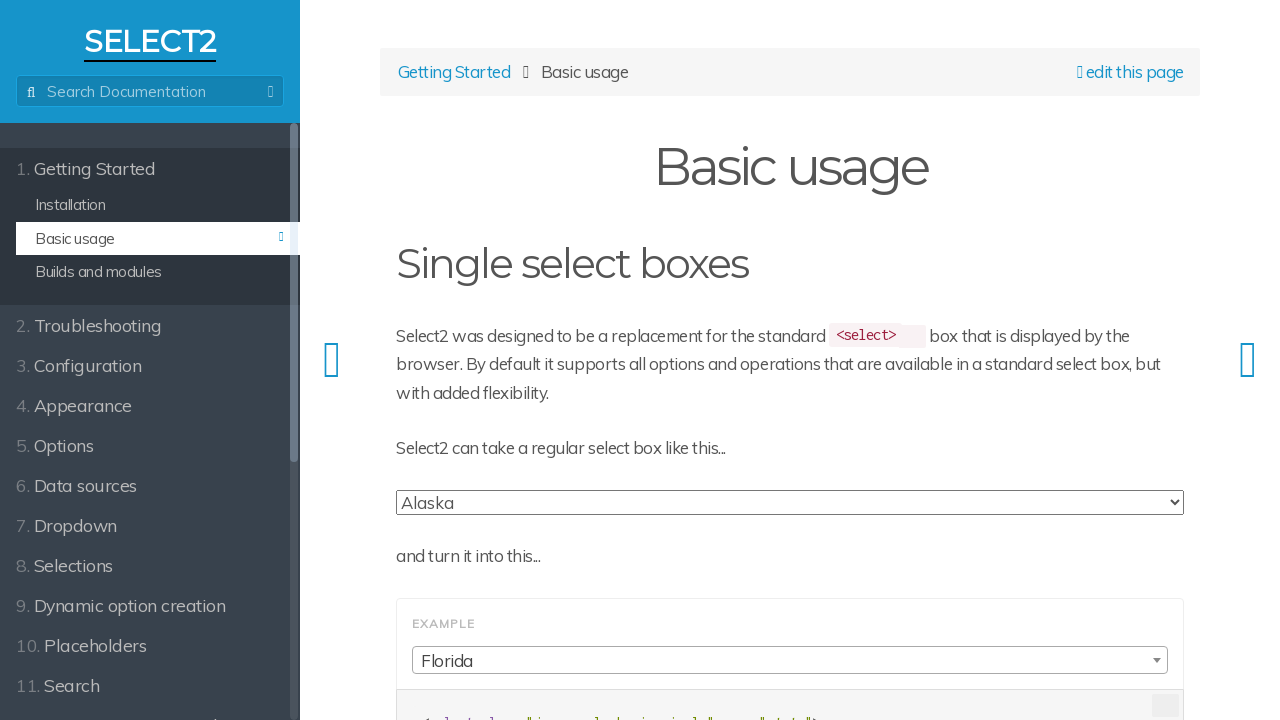

Verified selection is rendered in Select2
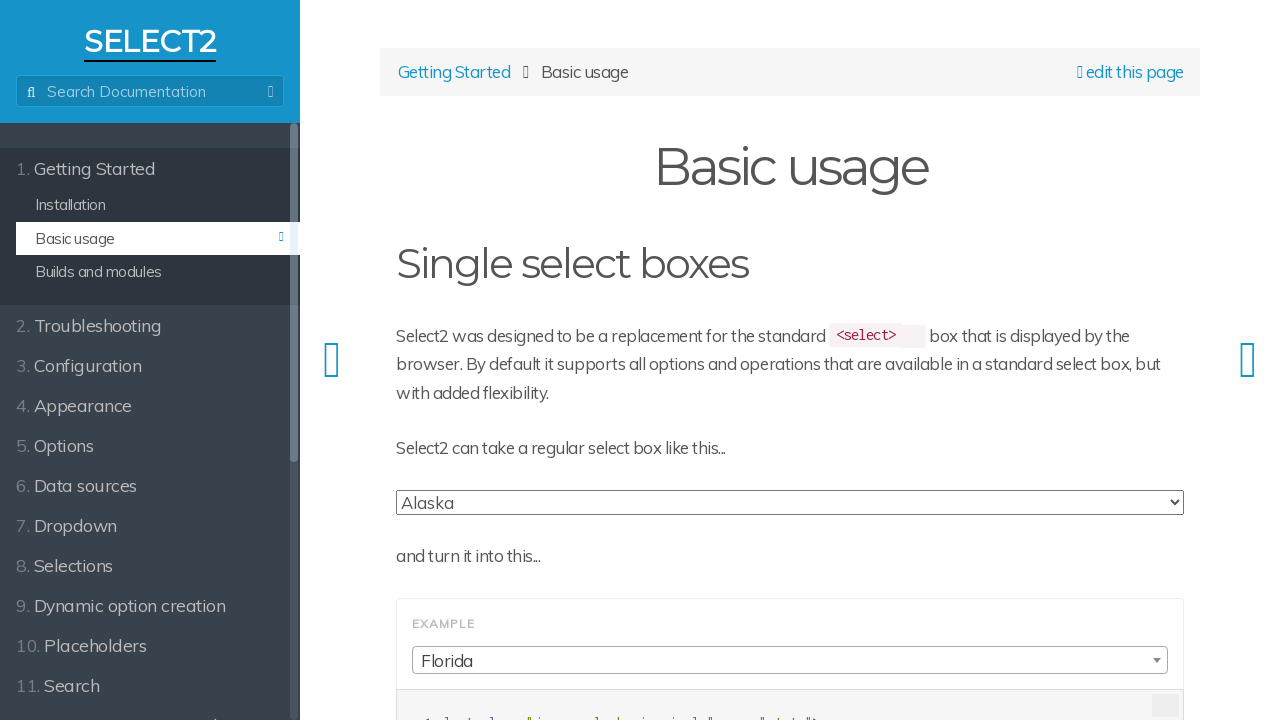

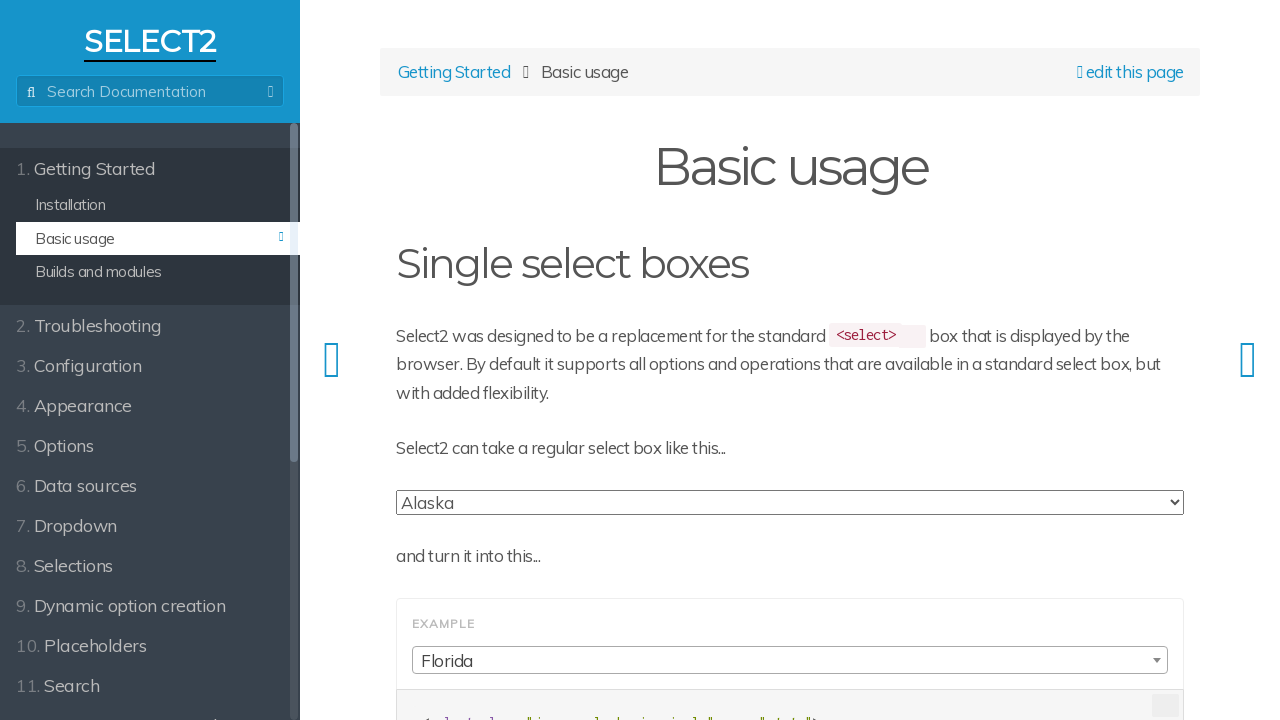